Tests clicking a JavaScript Prompt button, entering text into the prompt dialog but dismissing it, then verifies the result shows null.

Starting URL: https://the-internet.herokuapp.com/javascript_alerts

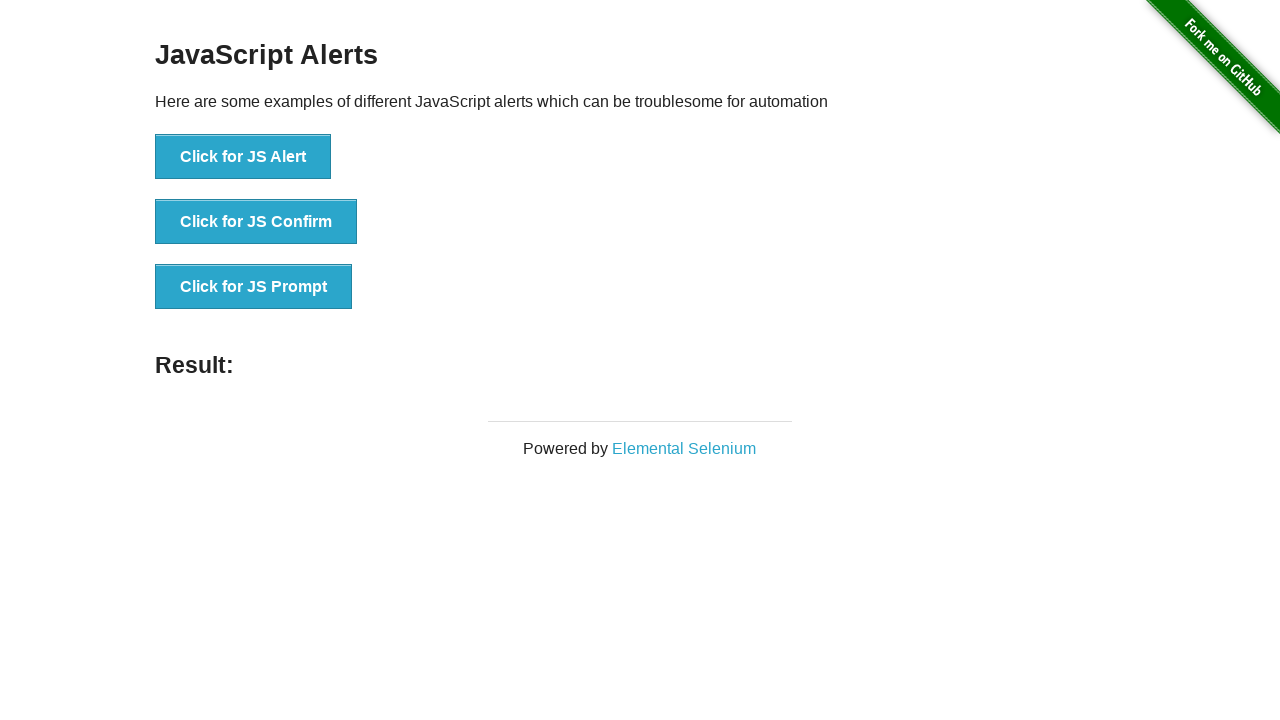

Set up dialog handler to dismiss the prompt dialog
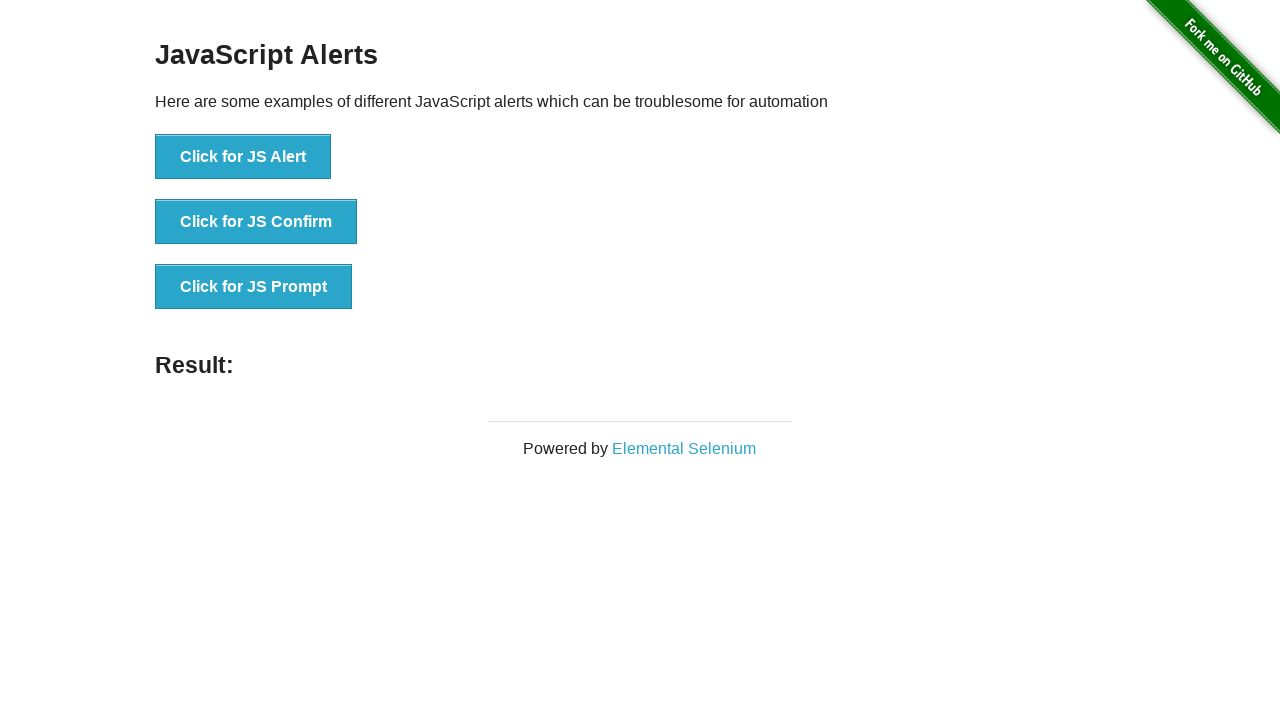

Clicked the JavaScript Prompt button at (254, 287) on xpath=//*[@id='content']/div/ul/li[3]/button
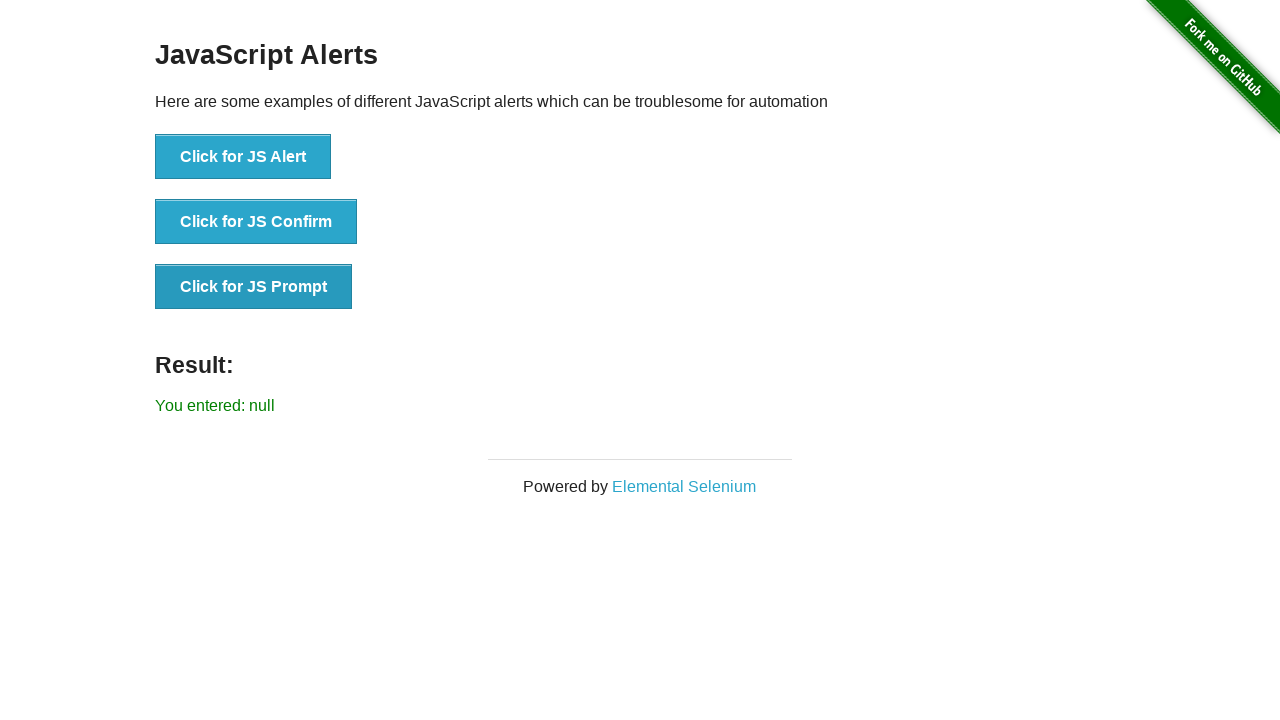

Waited for result message to appear
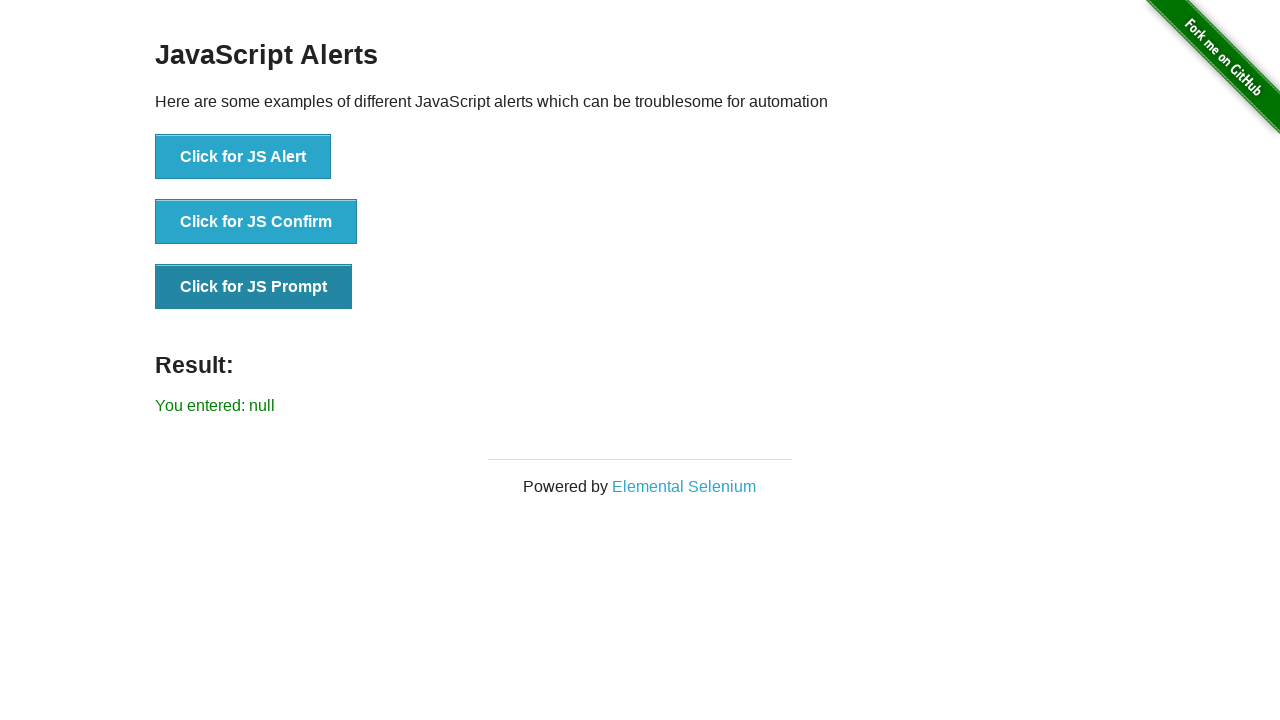

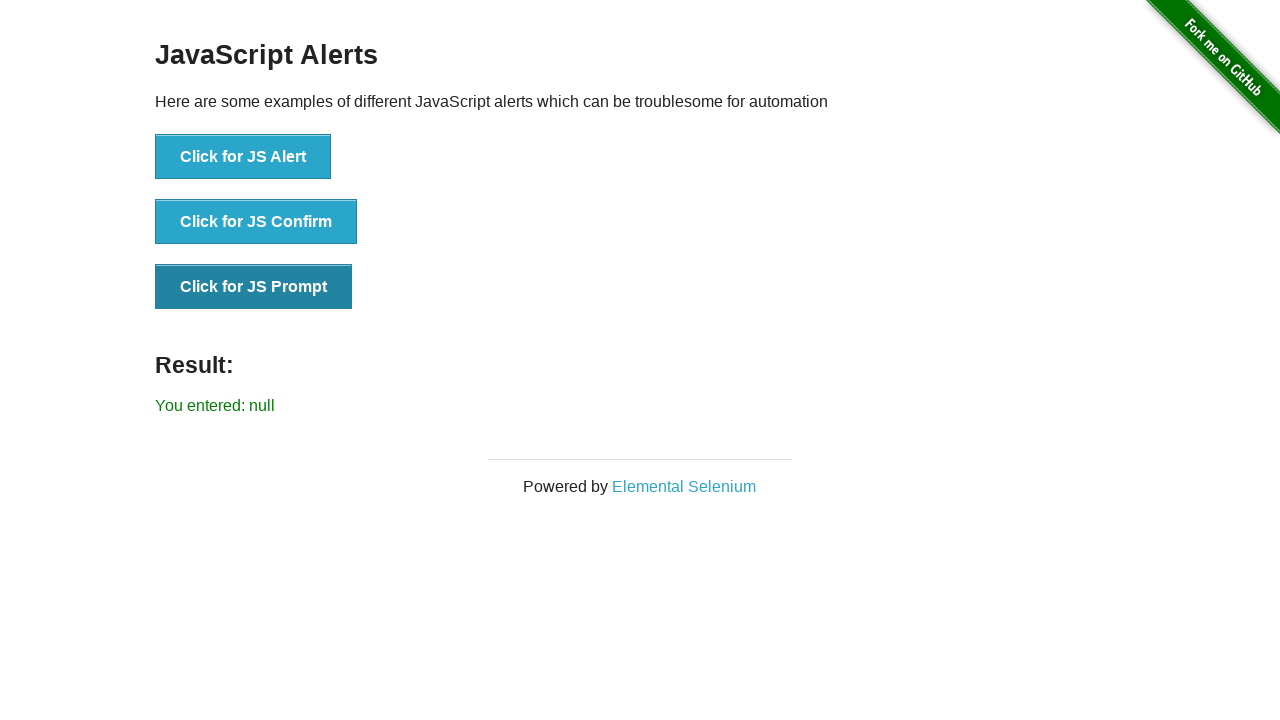